Tests element state inspection on a practice form by checking if various form elements are enabled, editable, checked, visible, or hidden.

Starting URL: https://demoqa.com/automation-practice-form

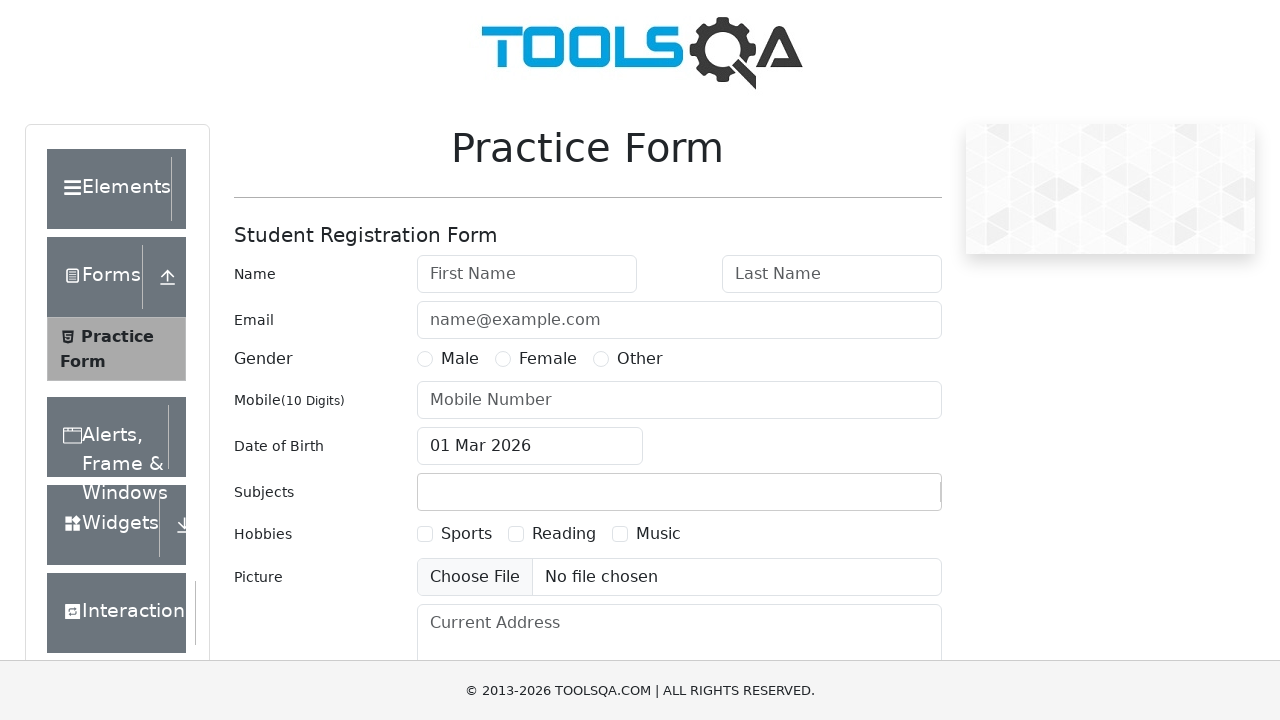

Navigated to automation practice form
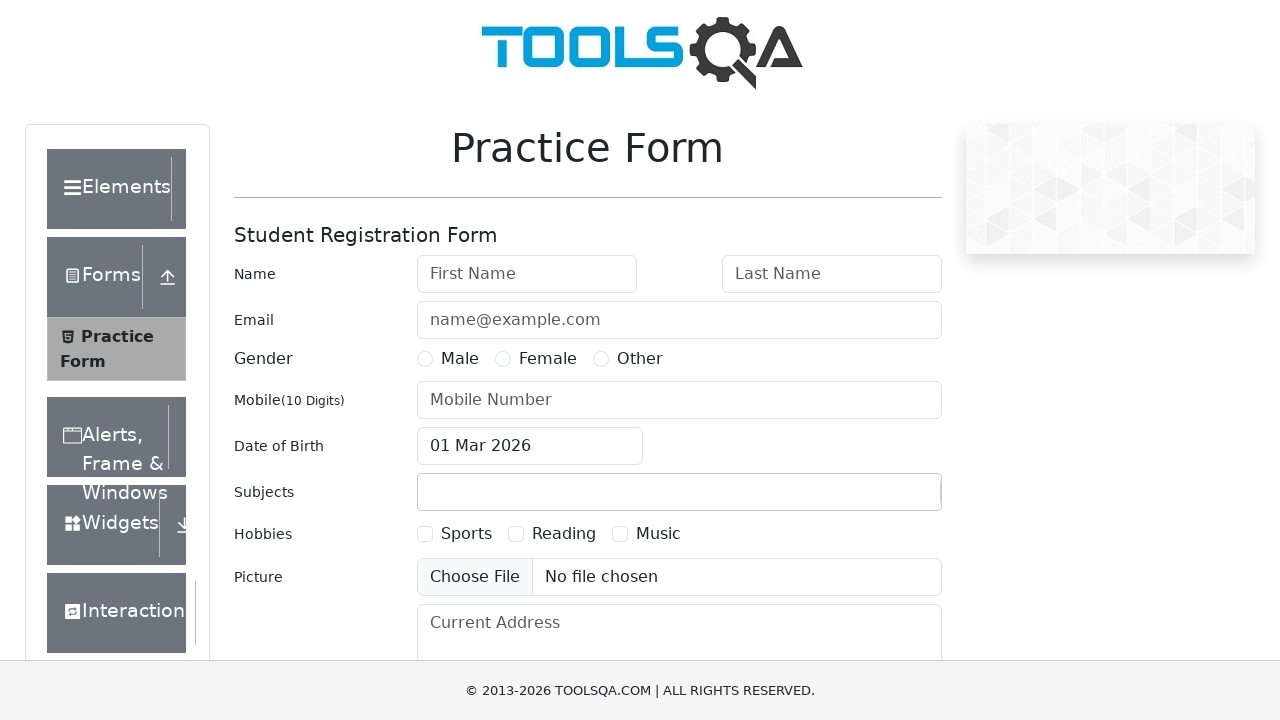

Located first name field element
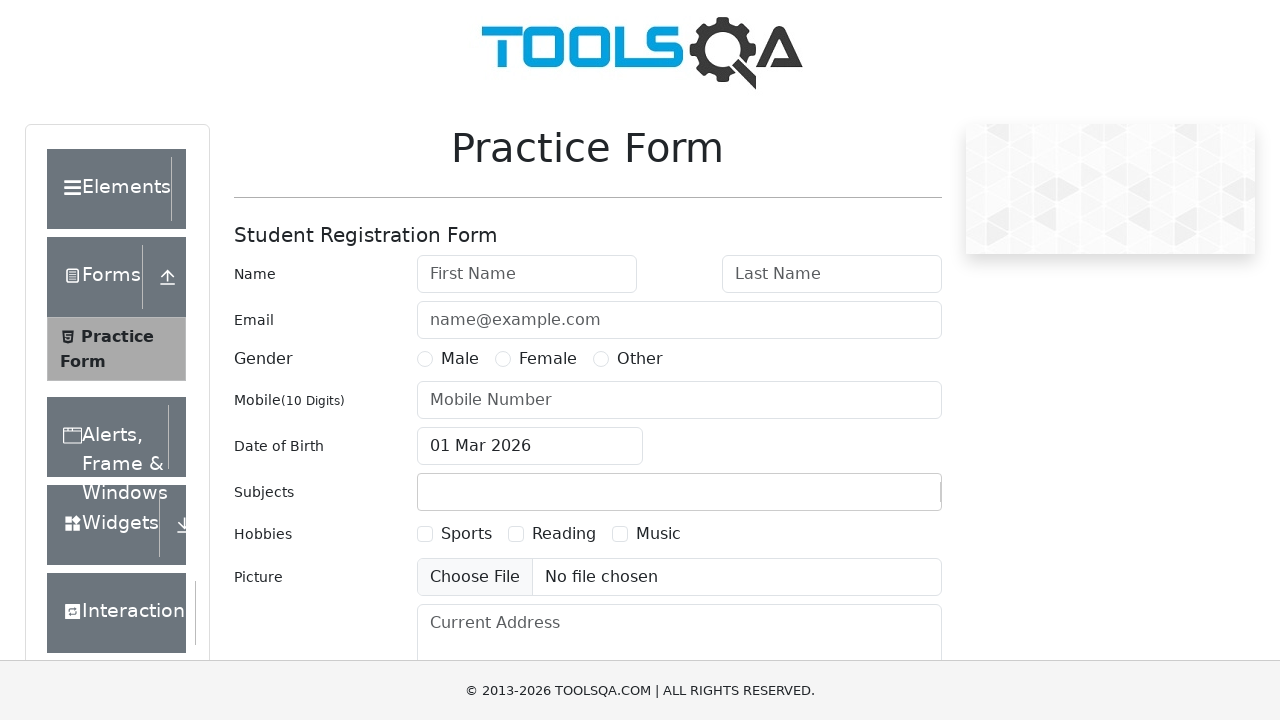

Located last name field element
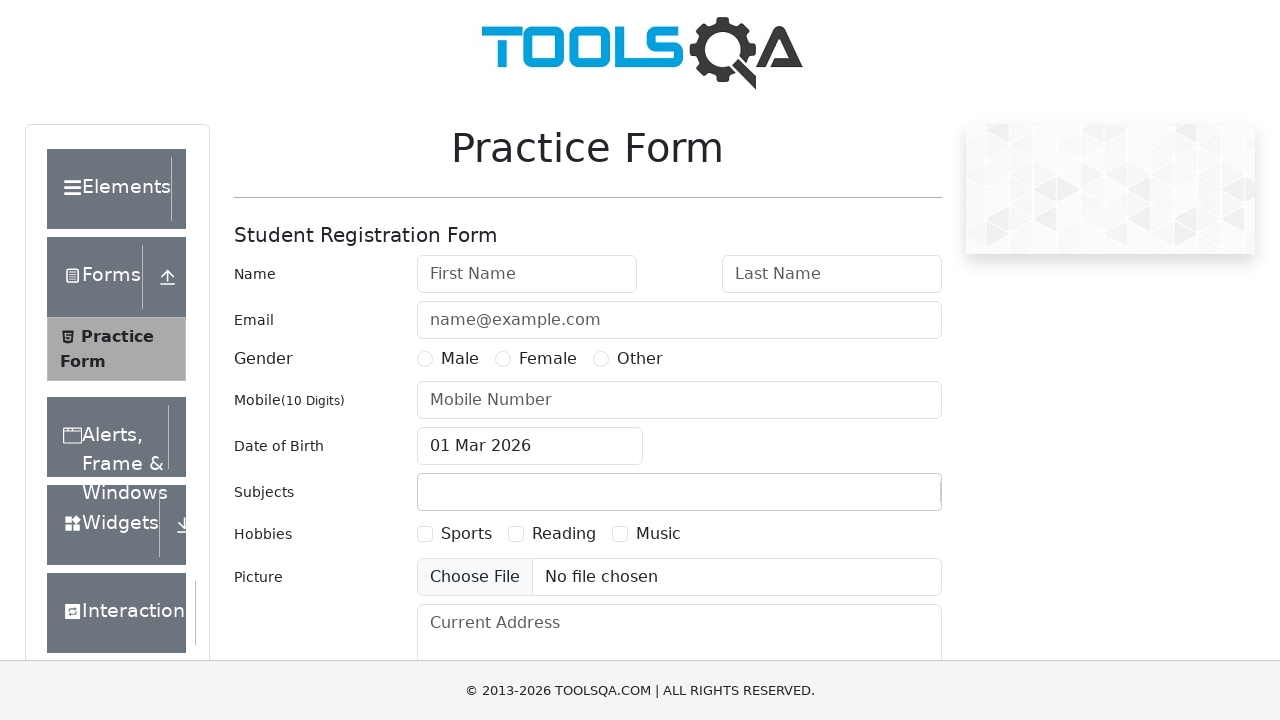

Located sports checkbox element
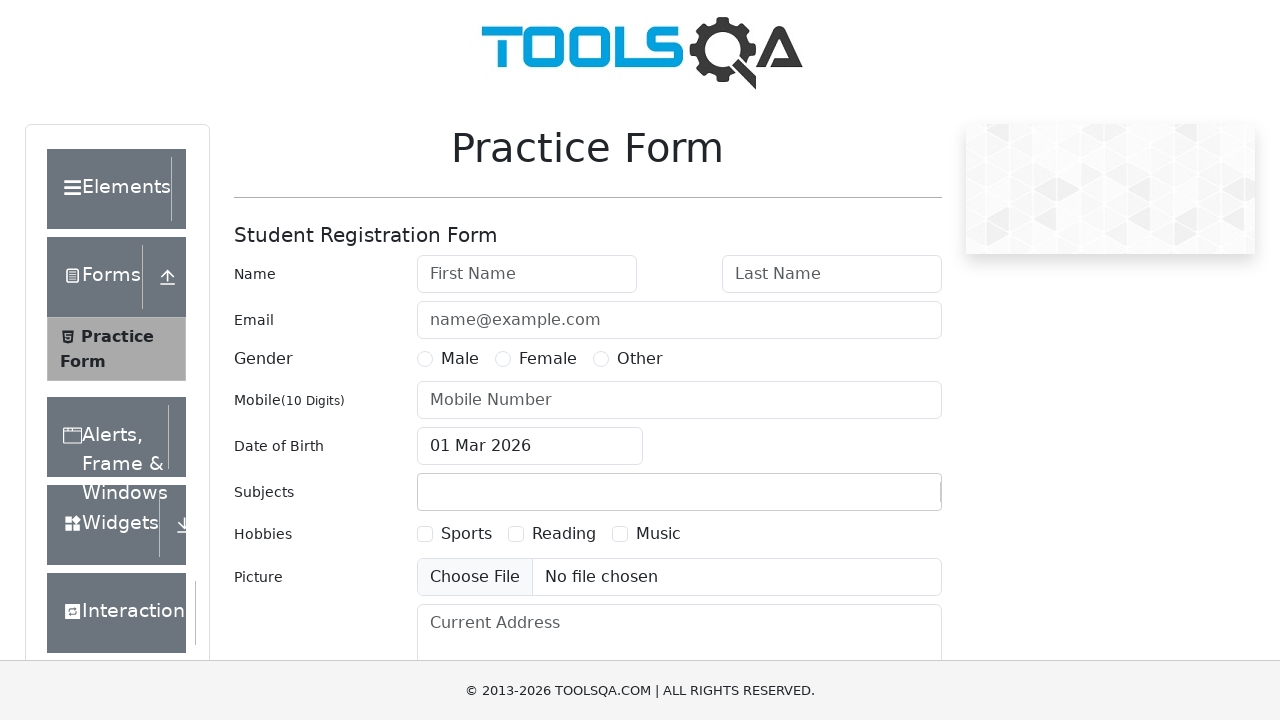

Located submit button element
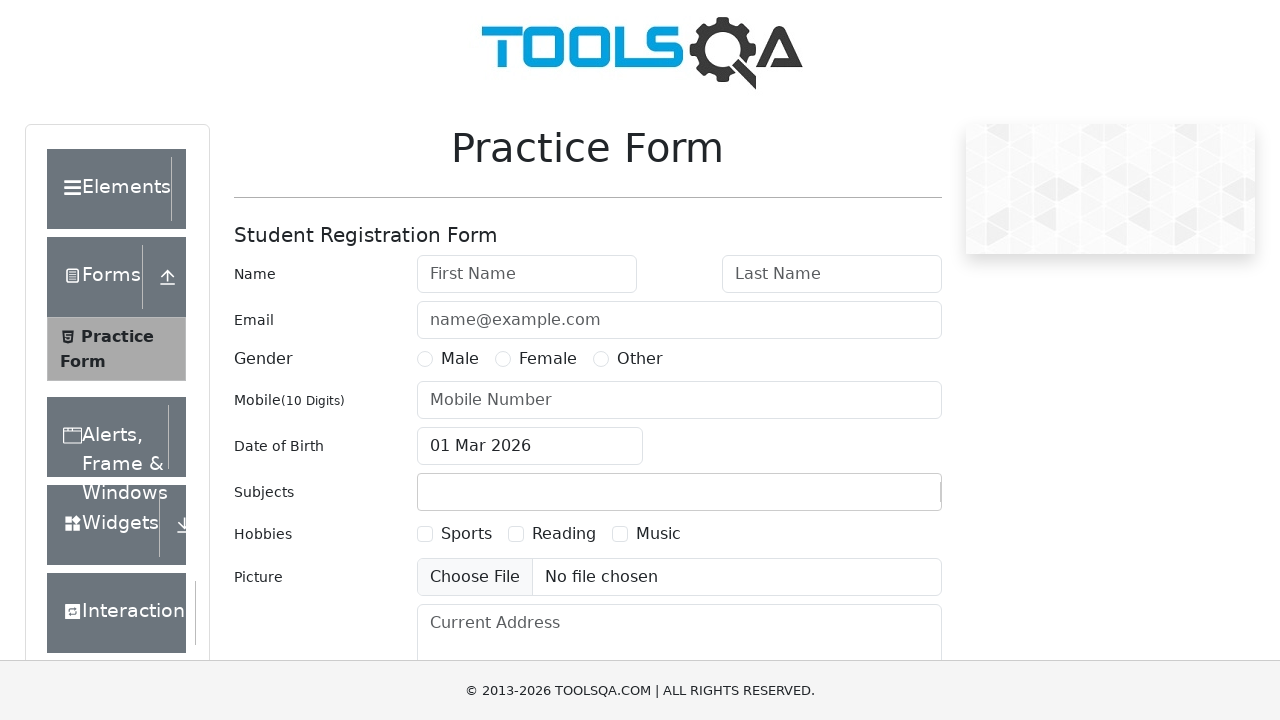

Checked if first name field is disabled
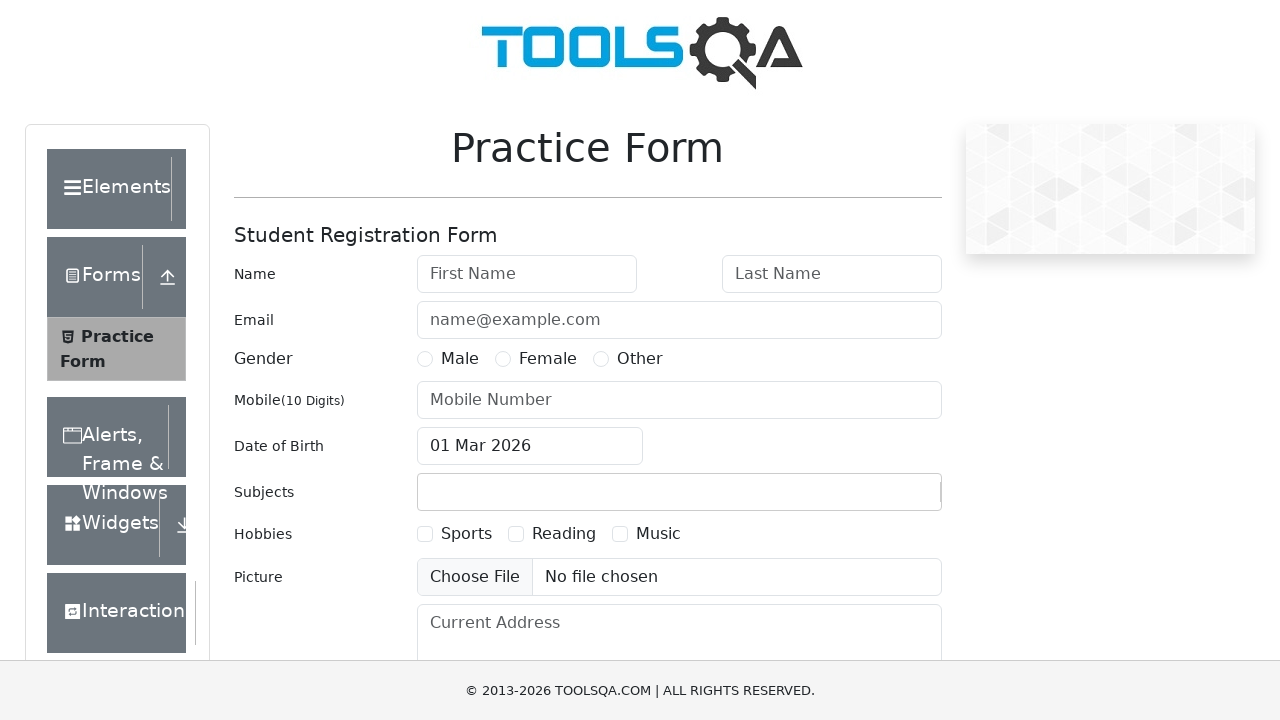

Checked if first name field is enabled
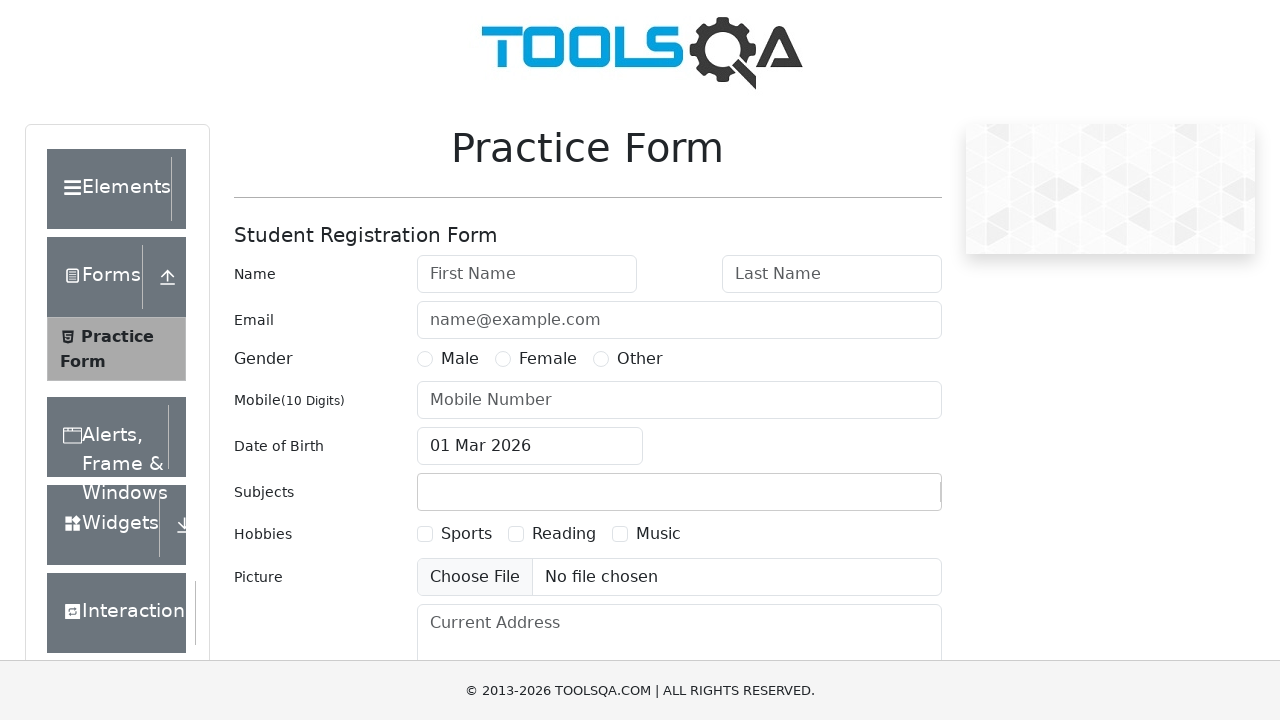

Checked if first name field is editable
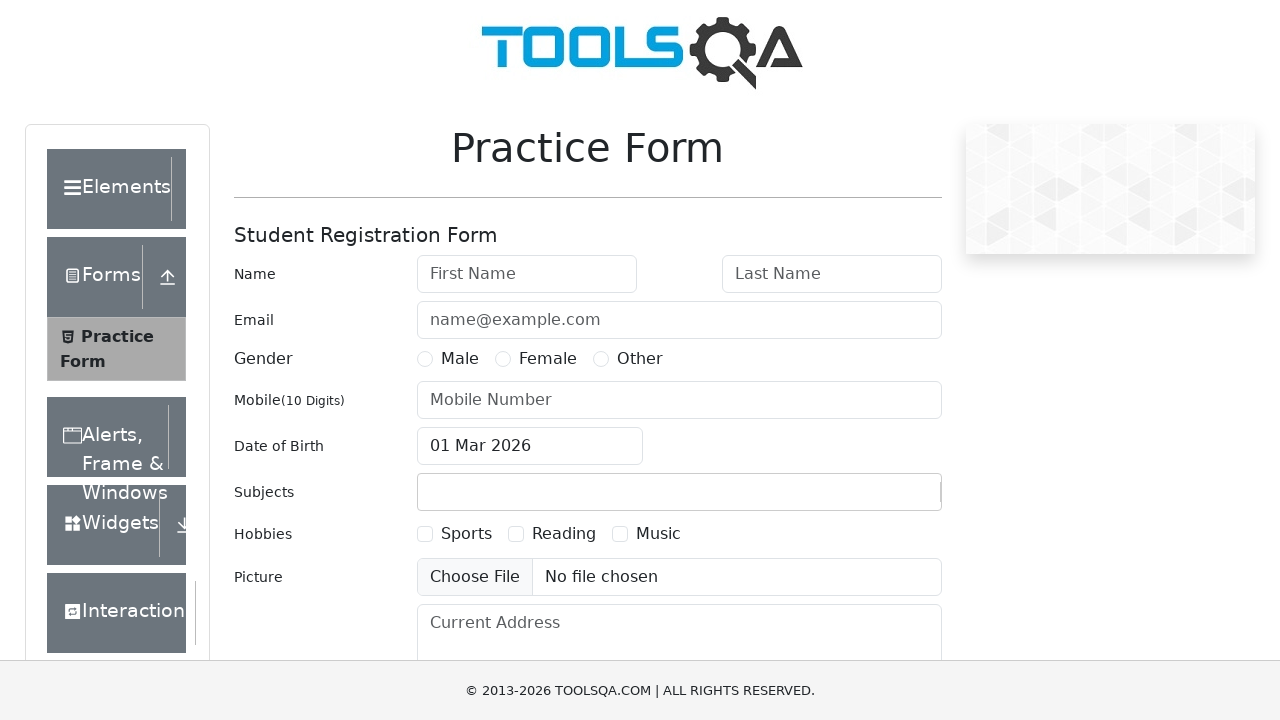

Checked if sports checkbox is checked
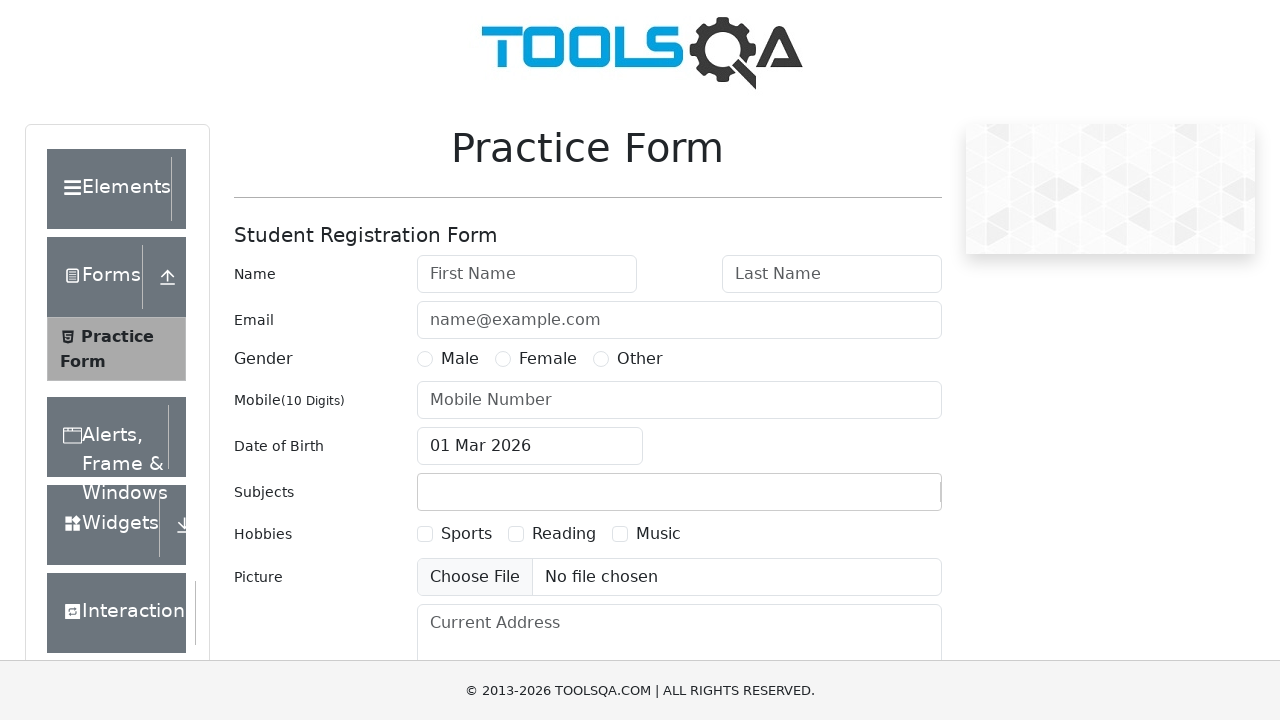

Checked if sports checkbox is visible
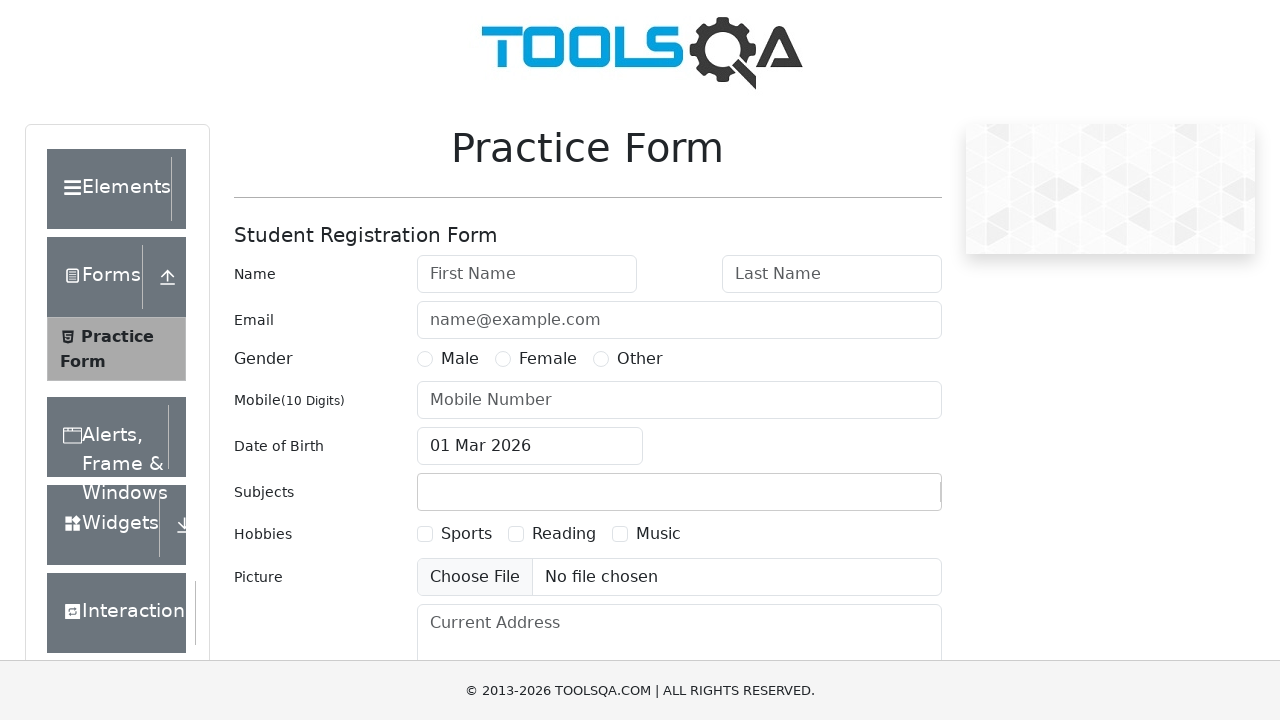

Checked if sports checkbox is hidden
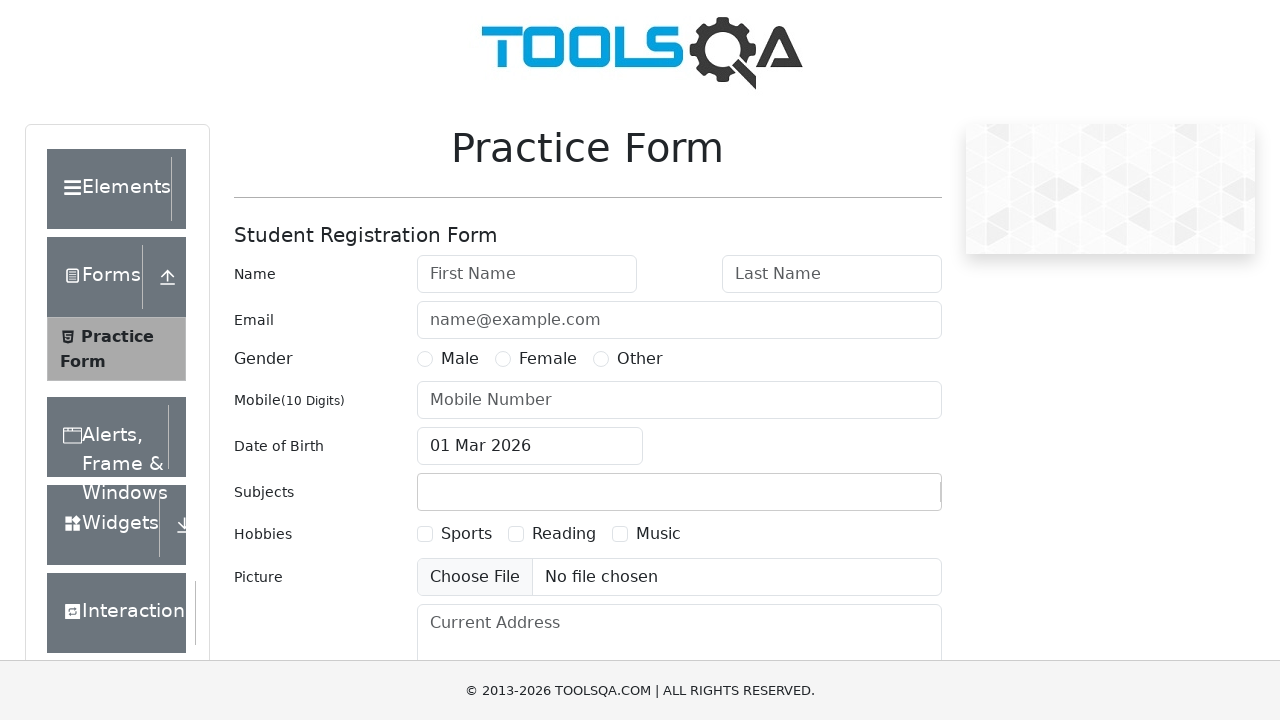

Checked if submit button is hidden
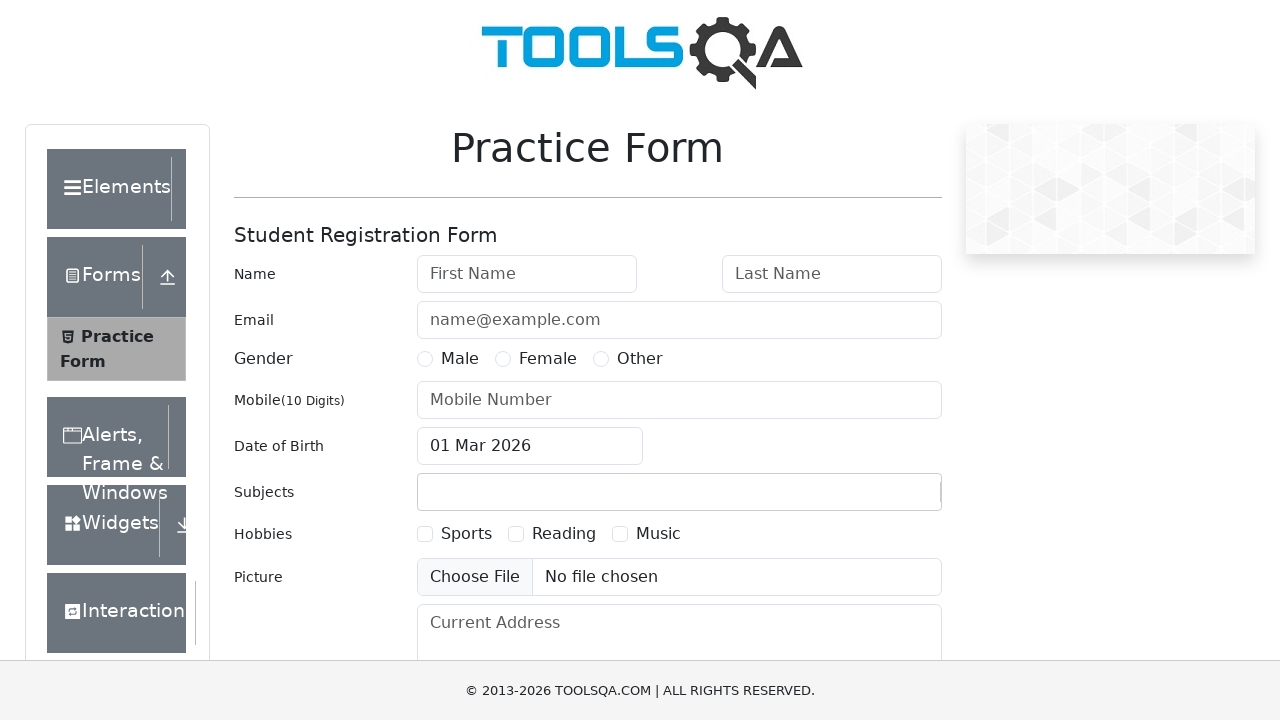

Checked if submit button is visible
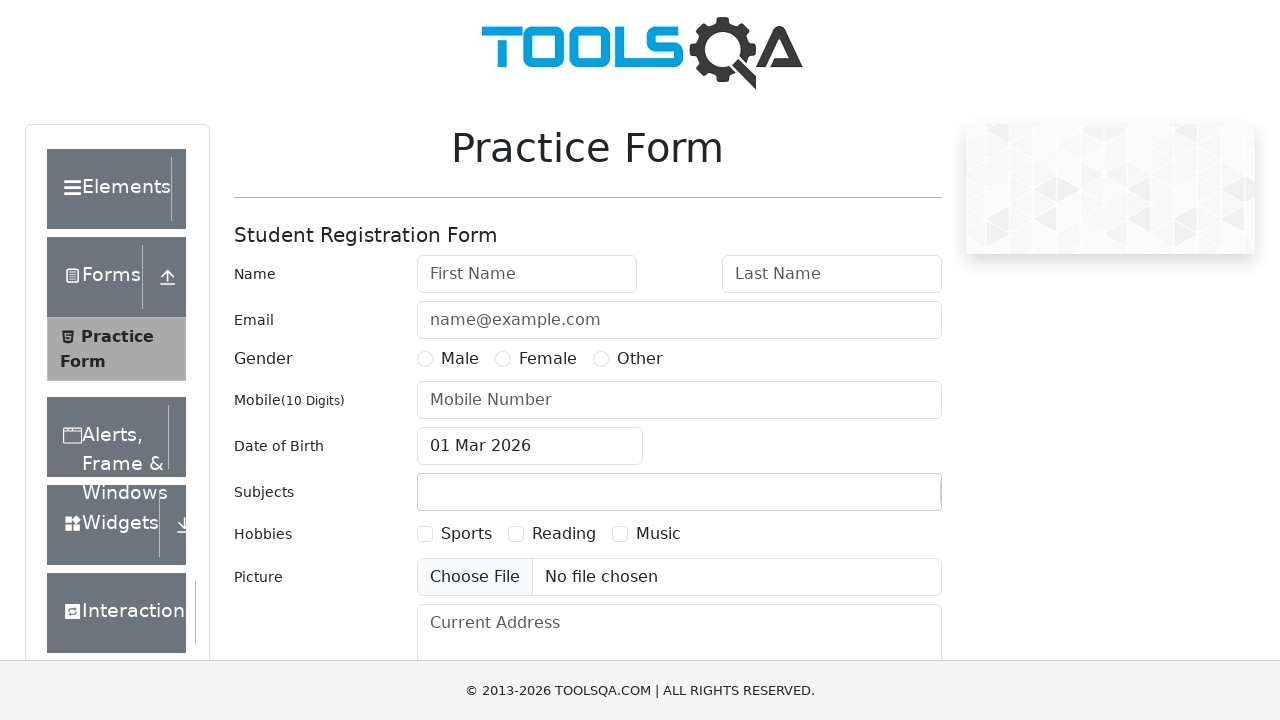

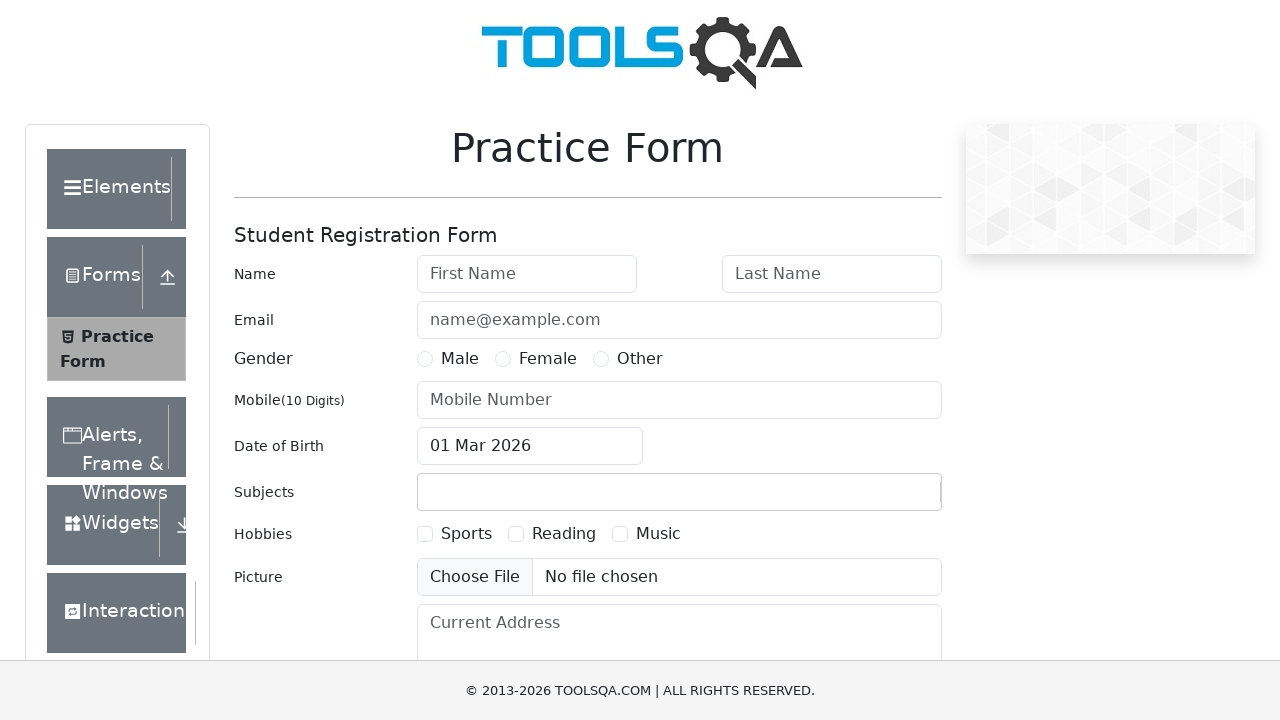